Tests selectable list functionality by clicking on the first item and verifying it becomes active

Starting URL: https://demoqa.com/selectable

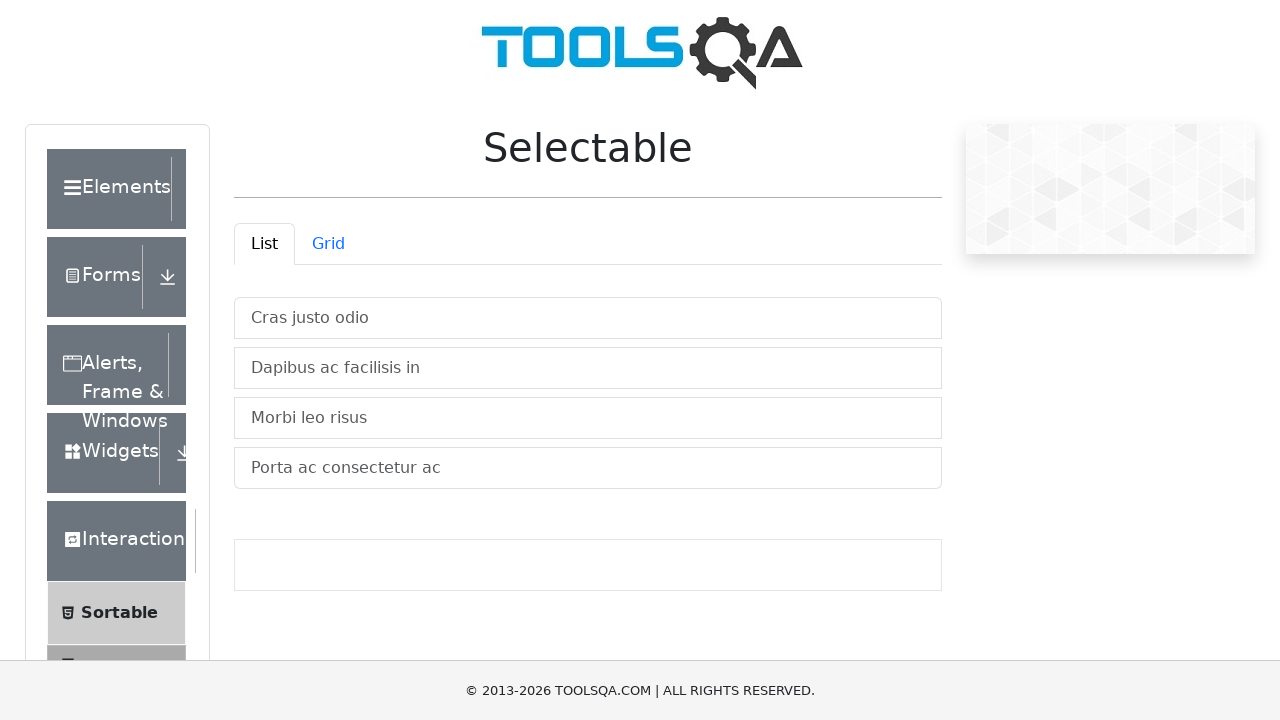

Clicked on the first selectable list item at (588, 318) on (//ul[@id='verticalListContainer']/li)[1]
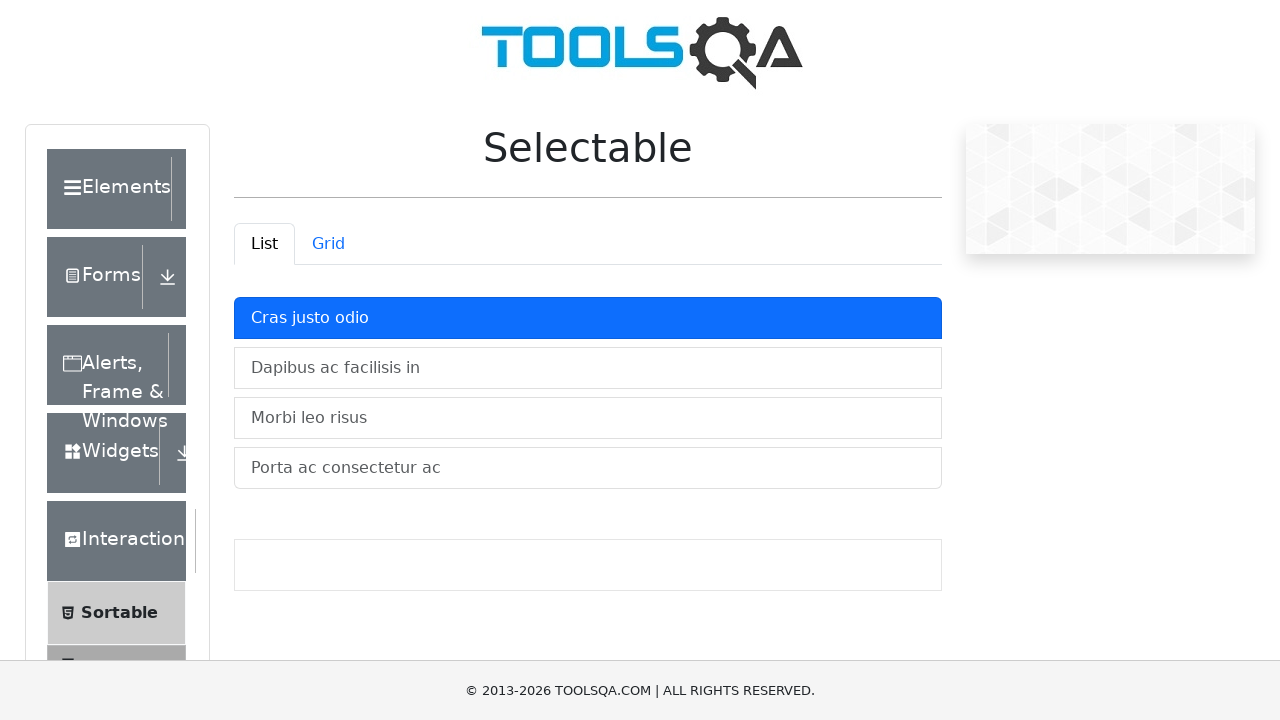

Retrieved class attribute from first list item
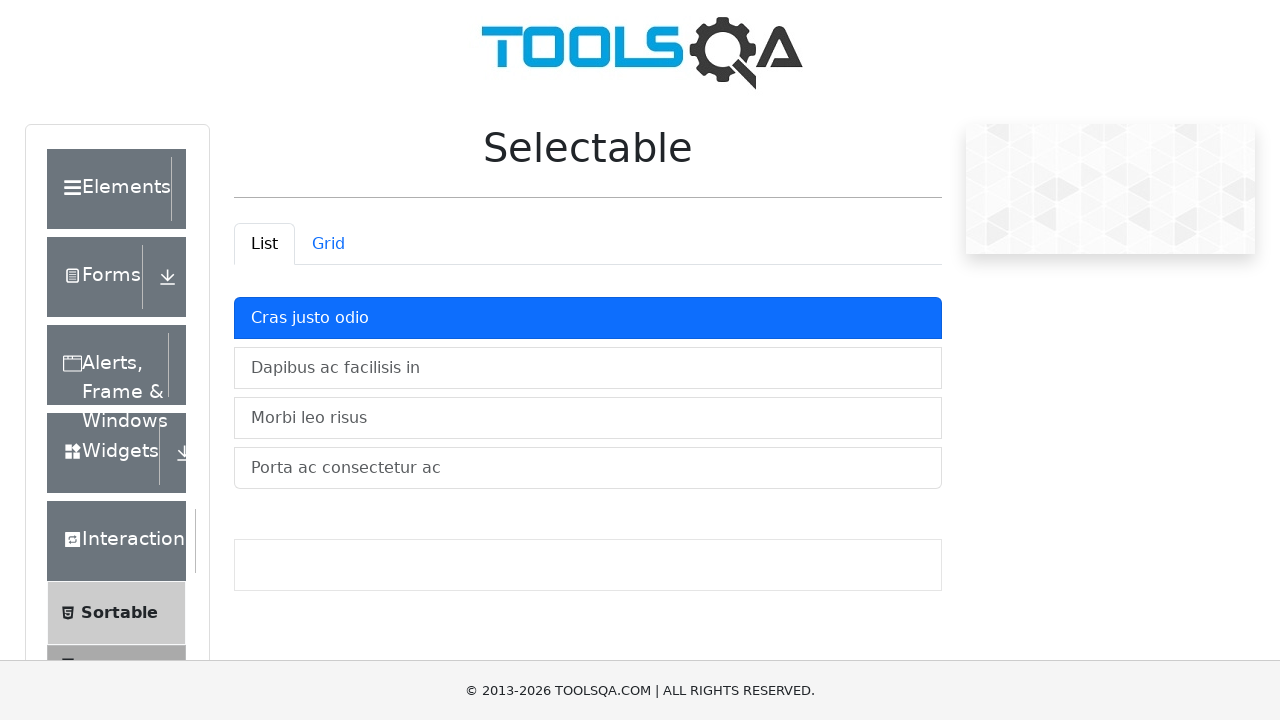

Verified that 'active' class is present in the first list item
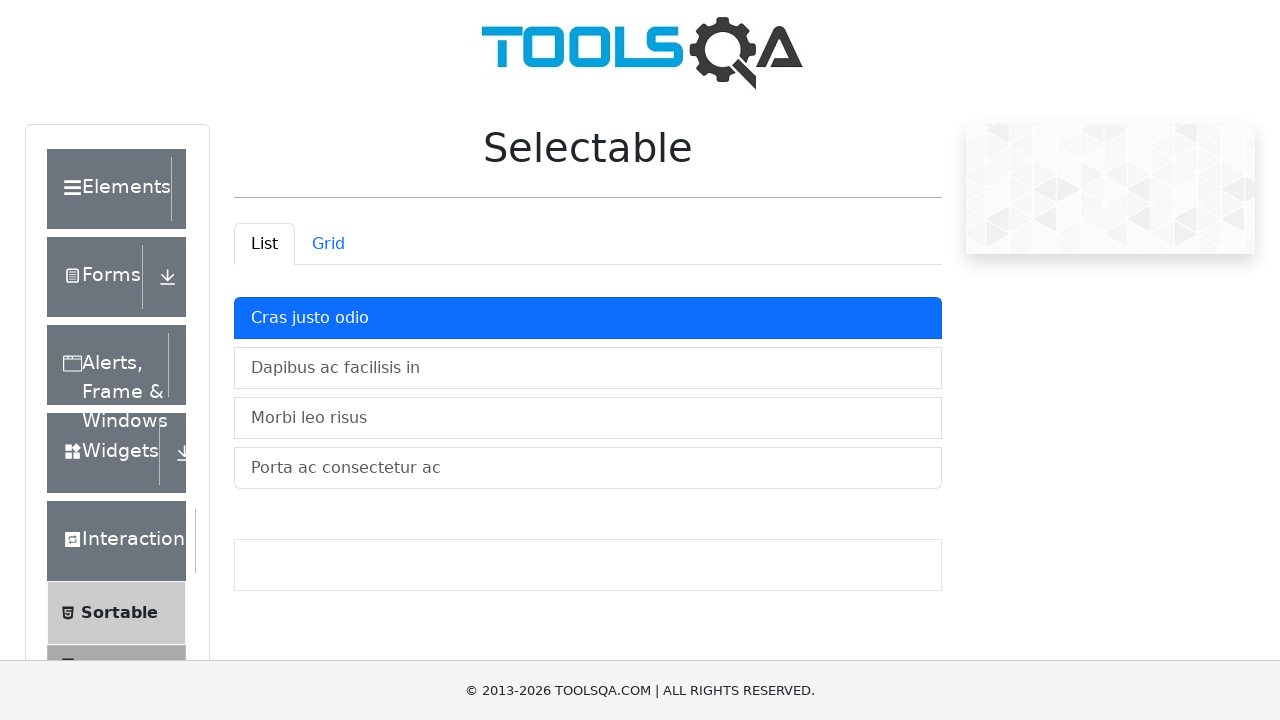

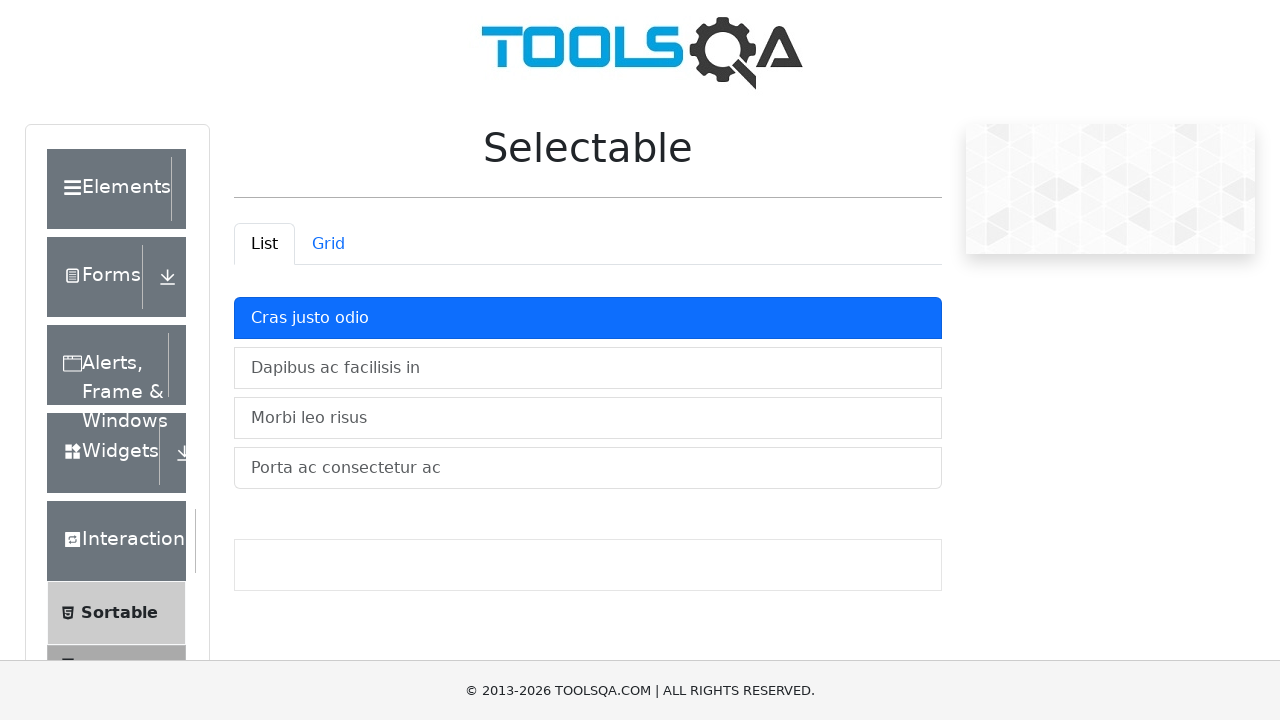